Navigates to OrangeHRM demo login page and verifies the page loads correctly by checking the URL

Starting URL: https://opensource-demo.orangehrmlive.com/web/index.php/auth/login

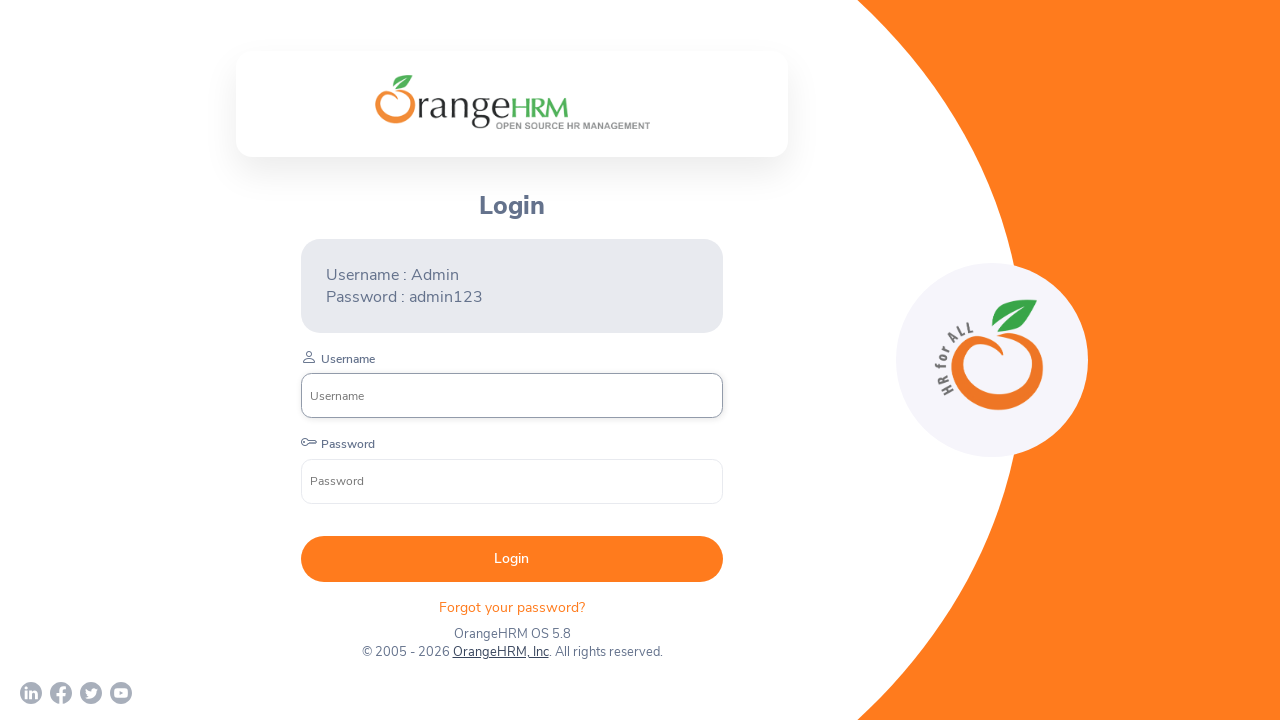

Page fully loaded
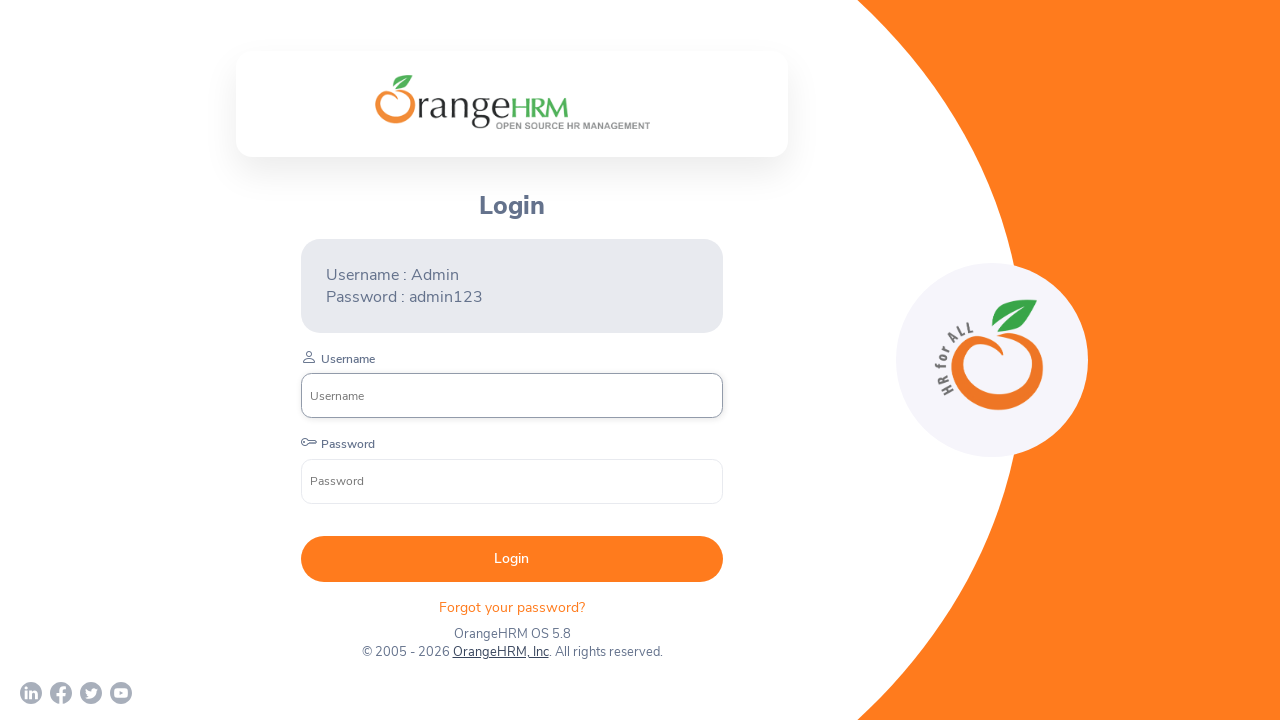

Verified OrangeHRM login page URL is correct
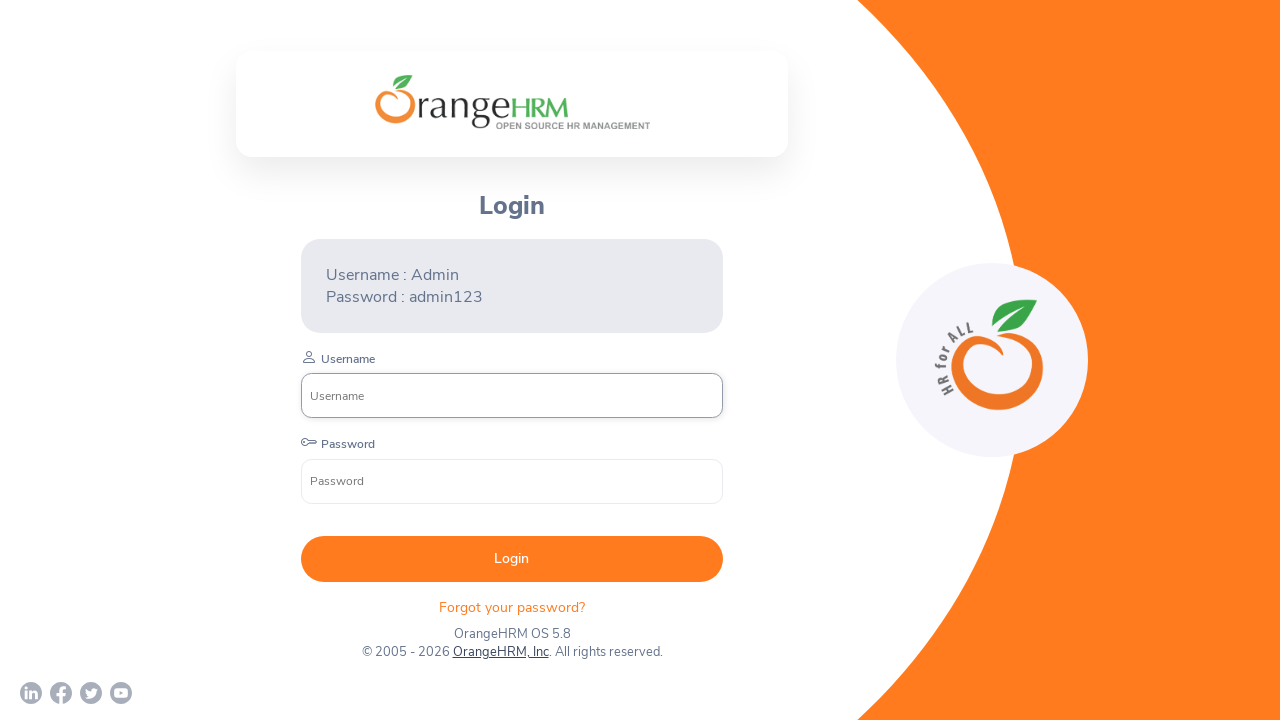

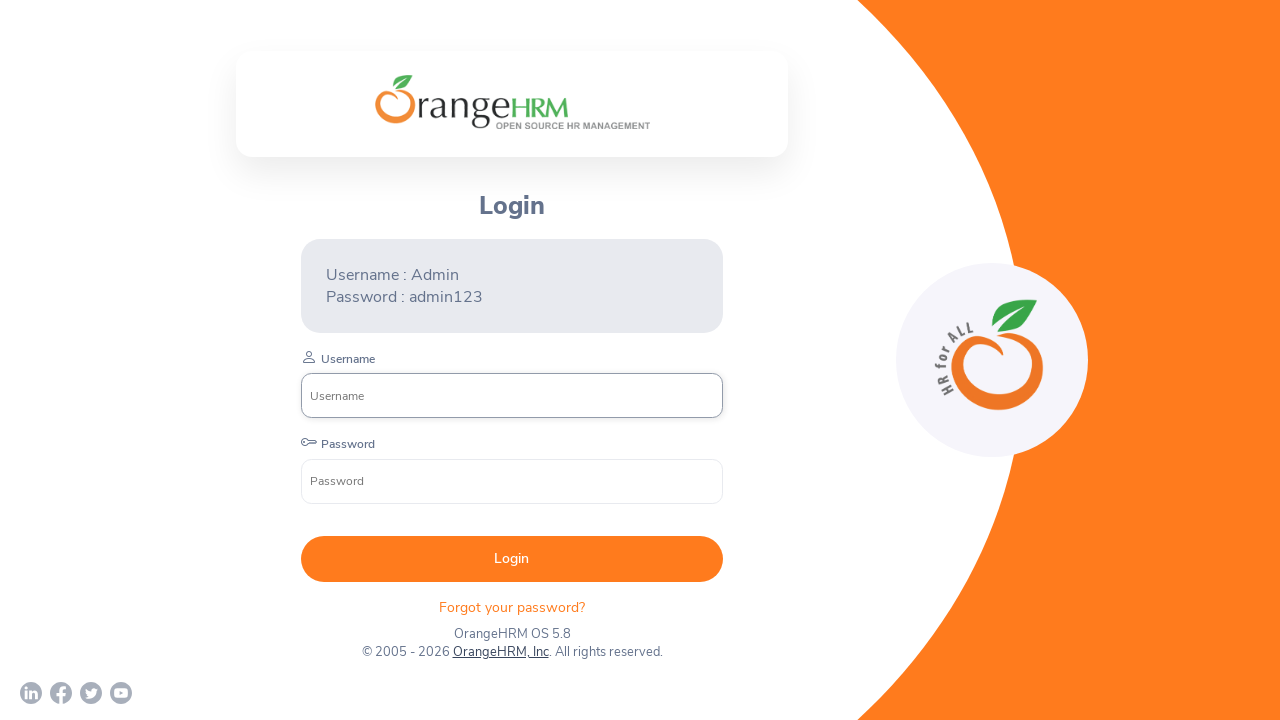